Tests double-click functionality on a button element

Starting URL: https://testkru.com/Elements/Buttons

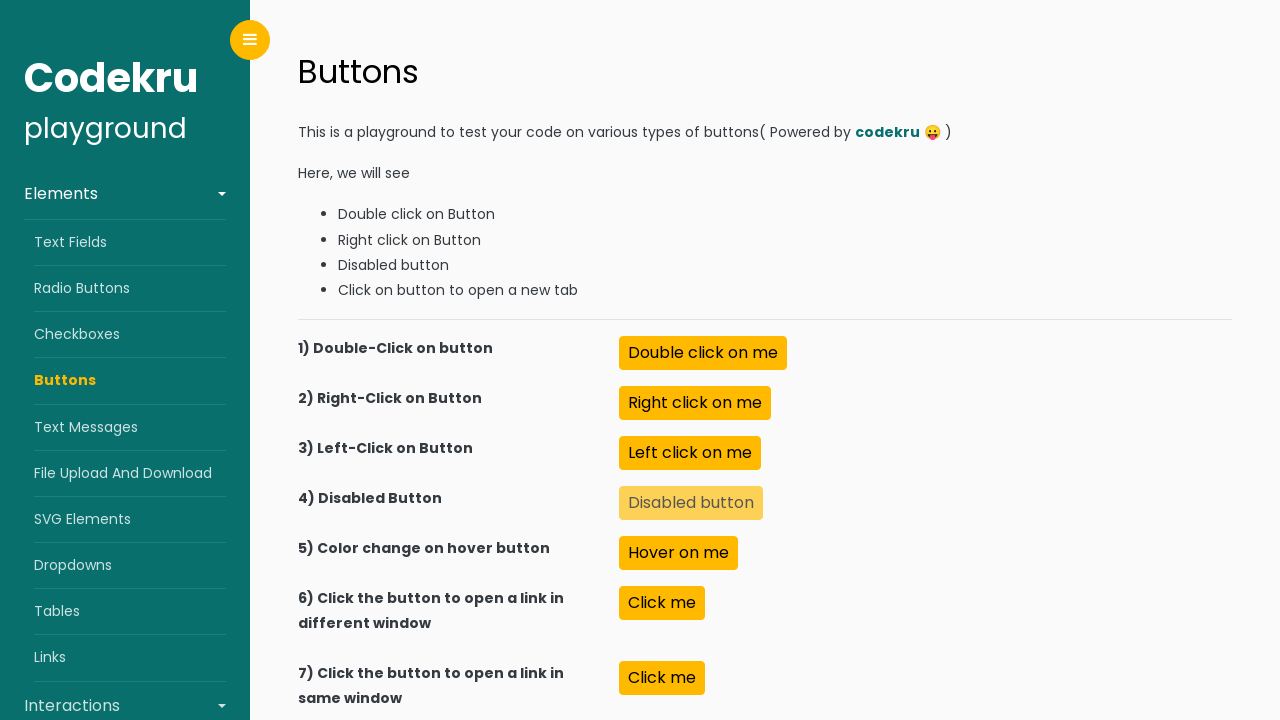

Navigated to Buttons test page
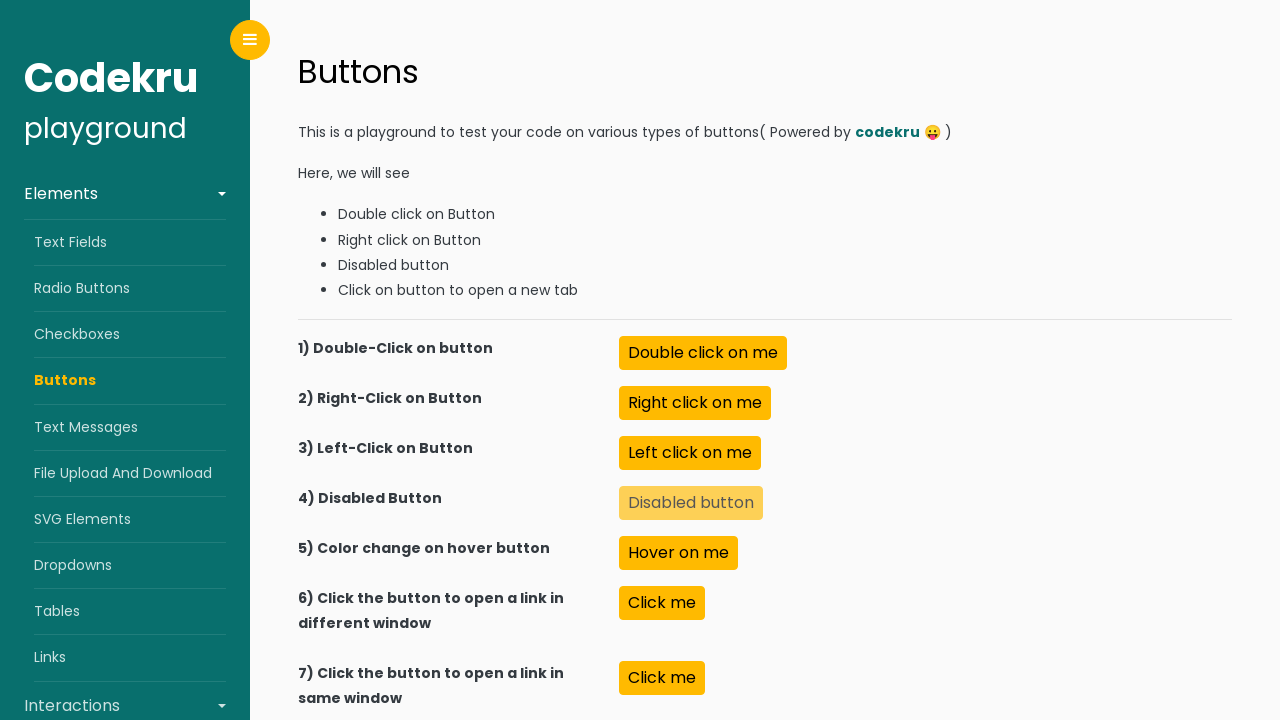

Double-clicked the doubleClick button at (703, 353) on xpath=//button[@id='doubleClick']
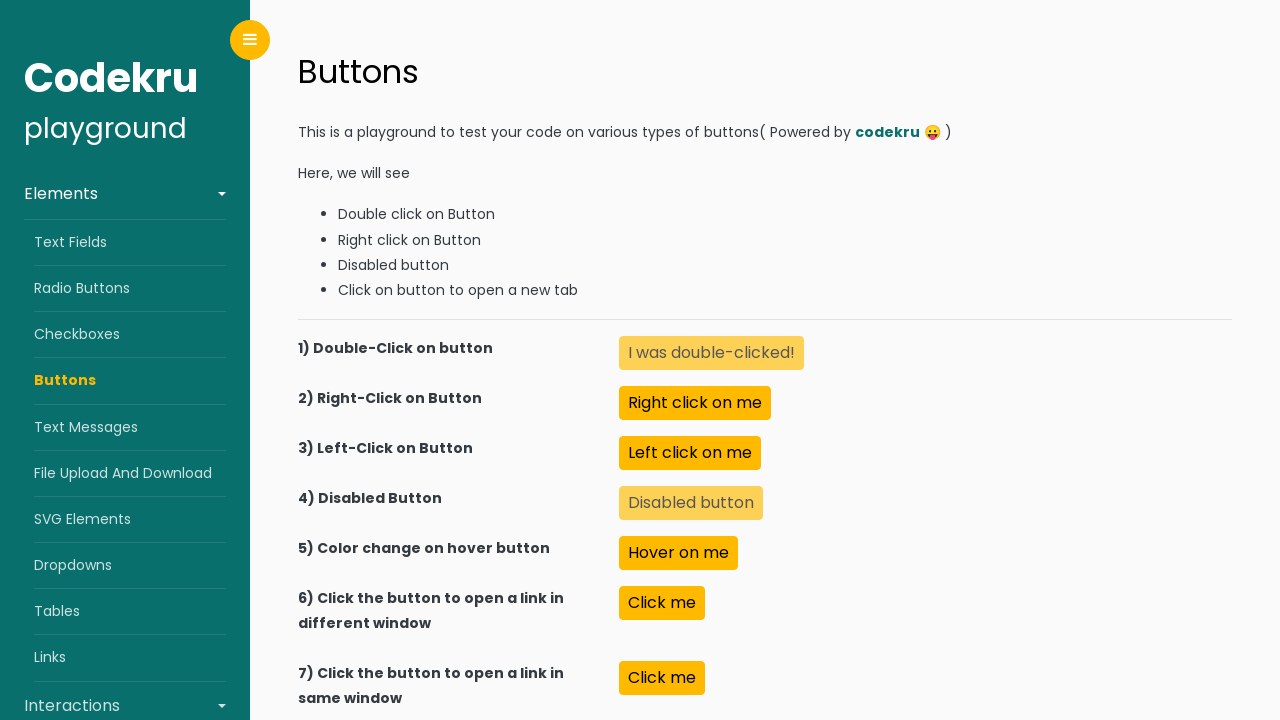

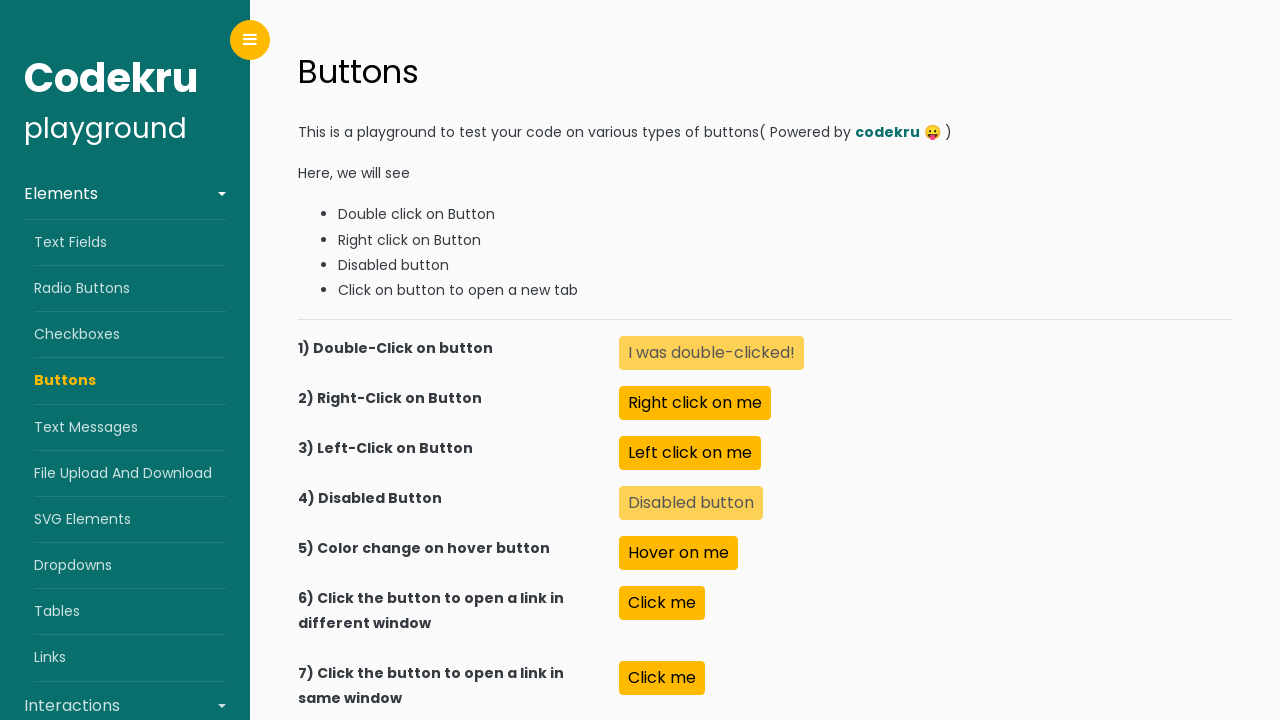